Tests sorting the Due column in ascending order by clicking the column header and verifying the values are sorted correctly

Starting URL: http://the-internet.herokuapp.com/tables

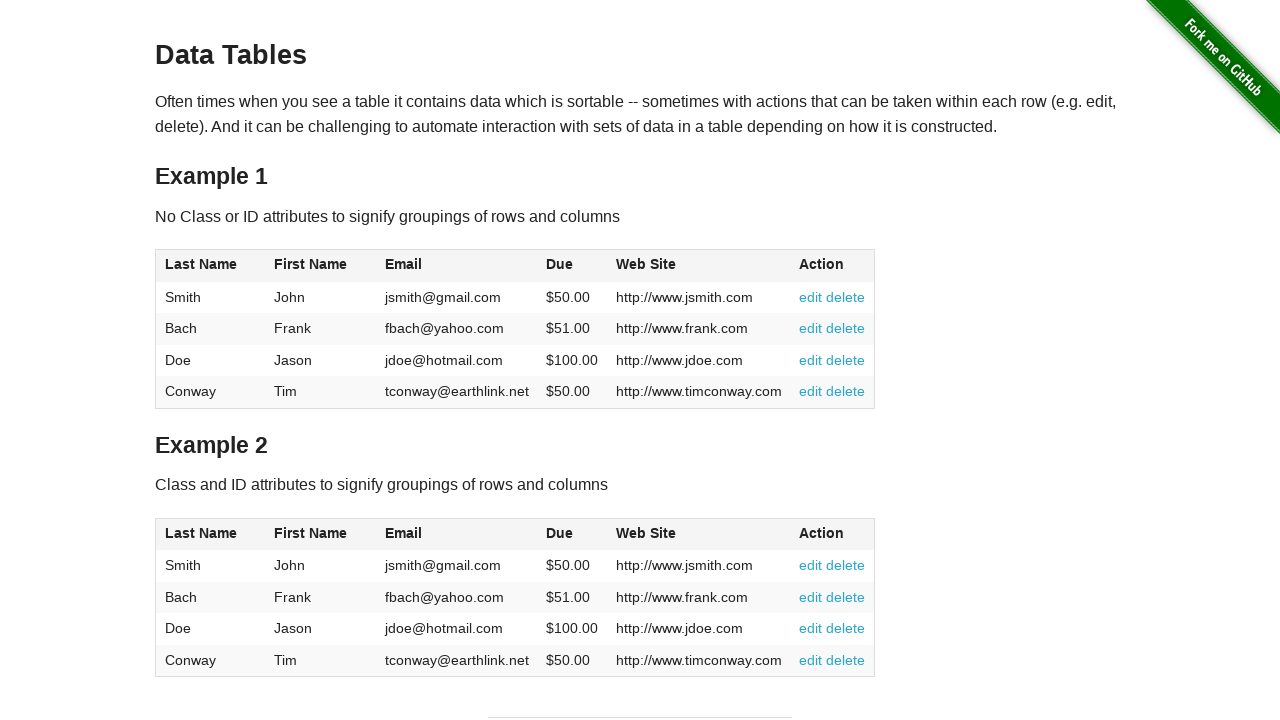

Clicked Due column header to sort ascending at (572, 266) on #table1 thead tr th:nth-of-type(4)
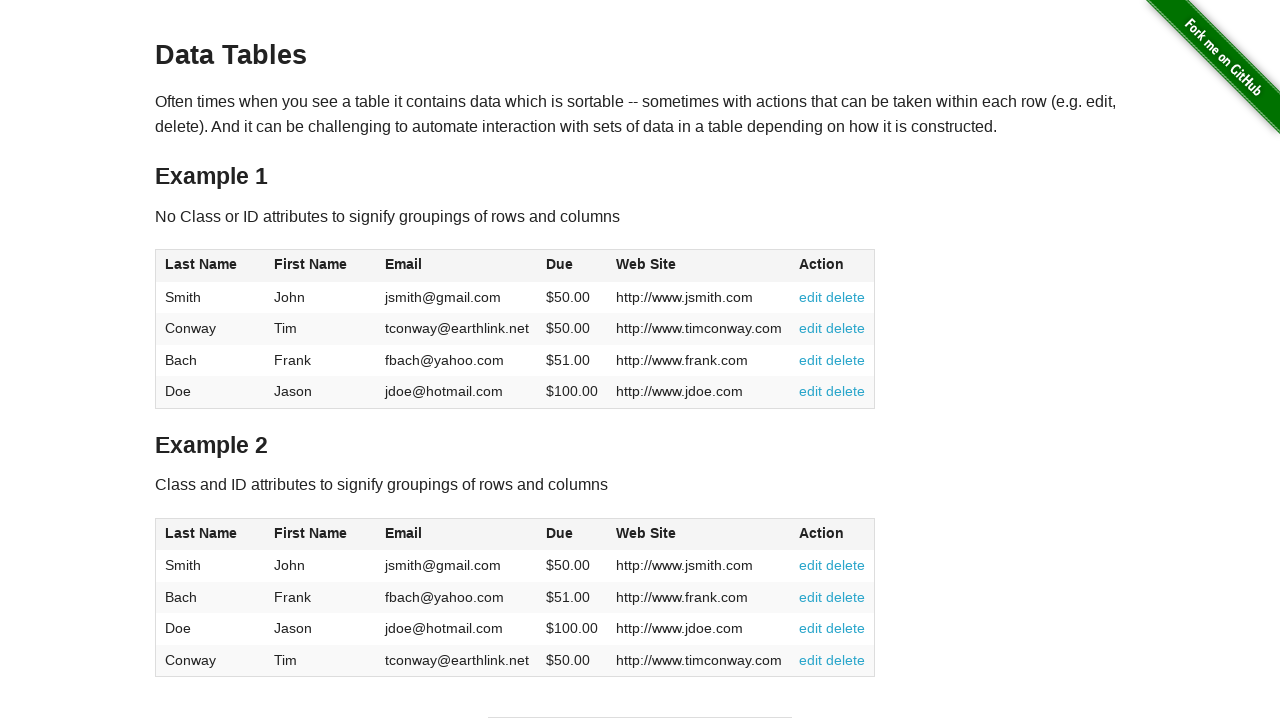

Due column cells loaded
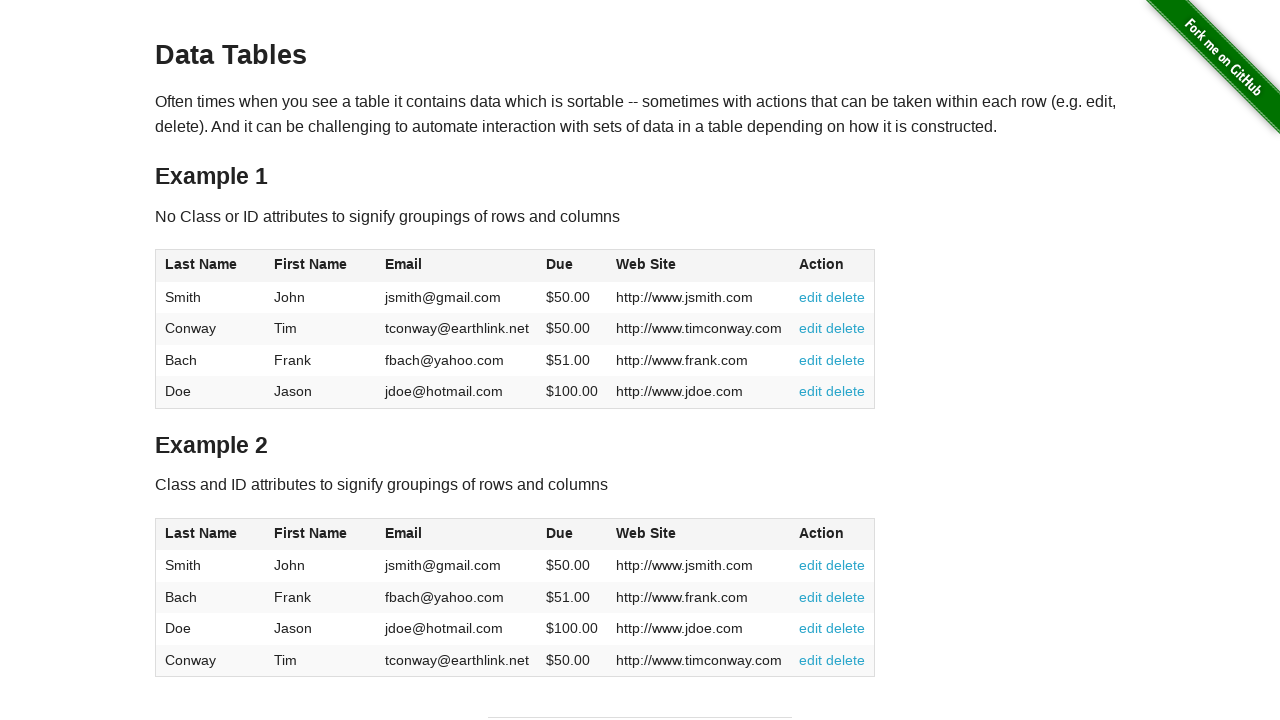

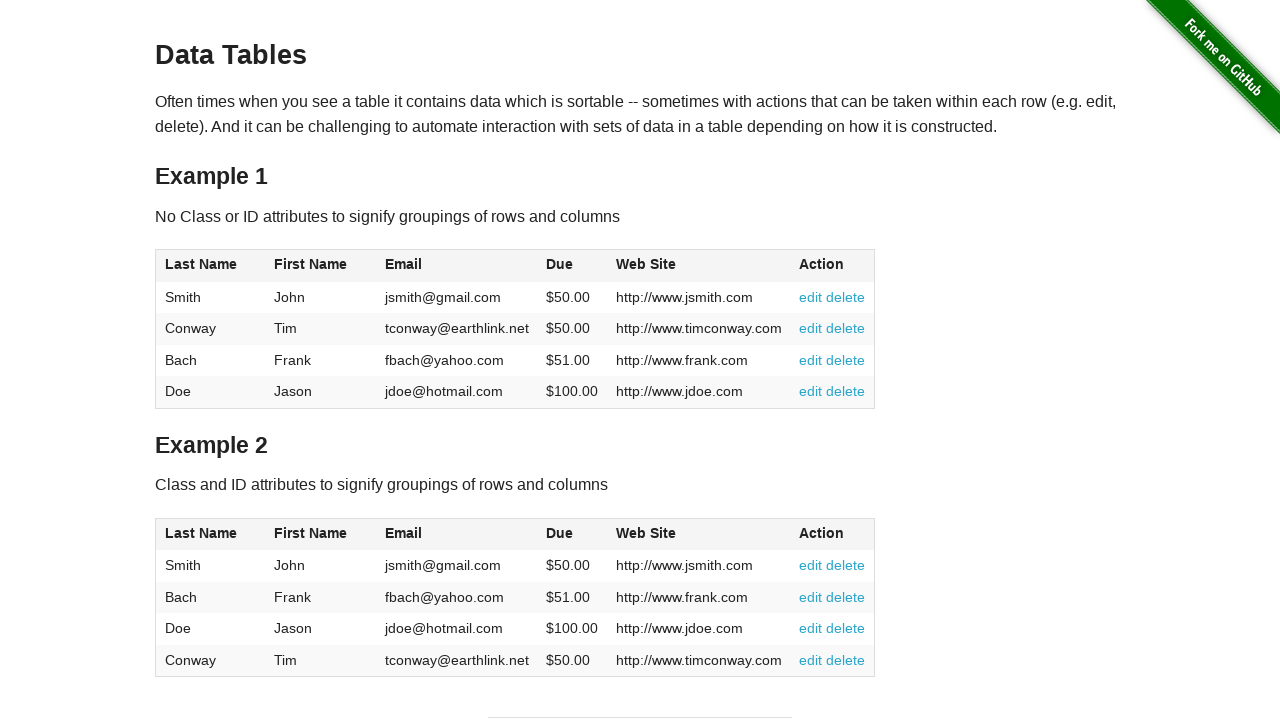